Tests nested iframe navigation by switching through two levels of frames and filling out a registration form with email, password, and confirm password fields, then submitting the form.

Starting URL: https://demoapps.qspiders.com/ui/frames/nested?sublist=1

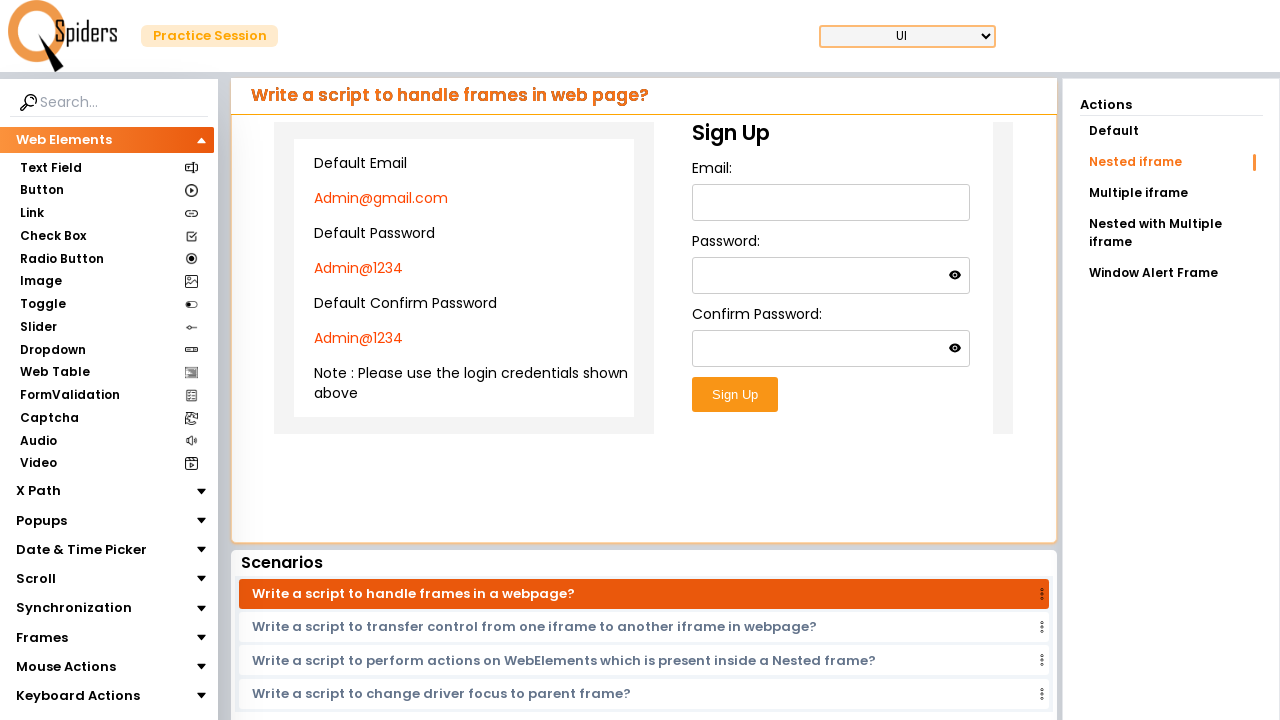

Switched to first level iframe
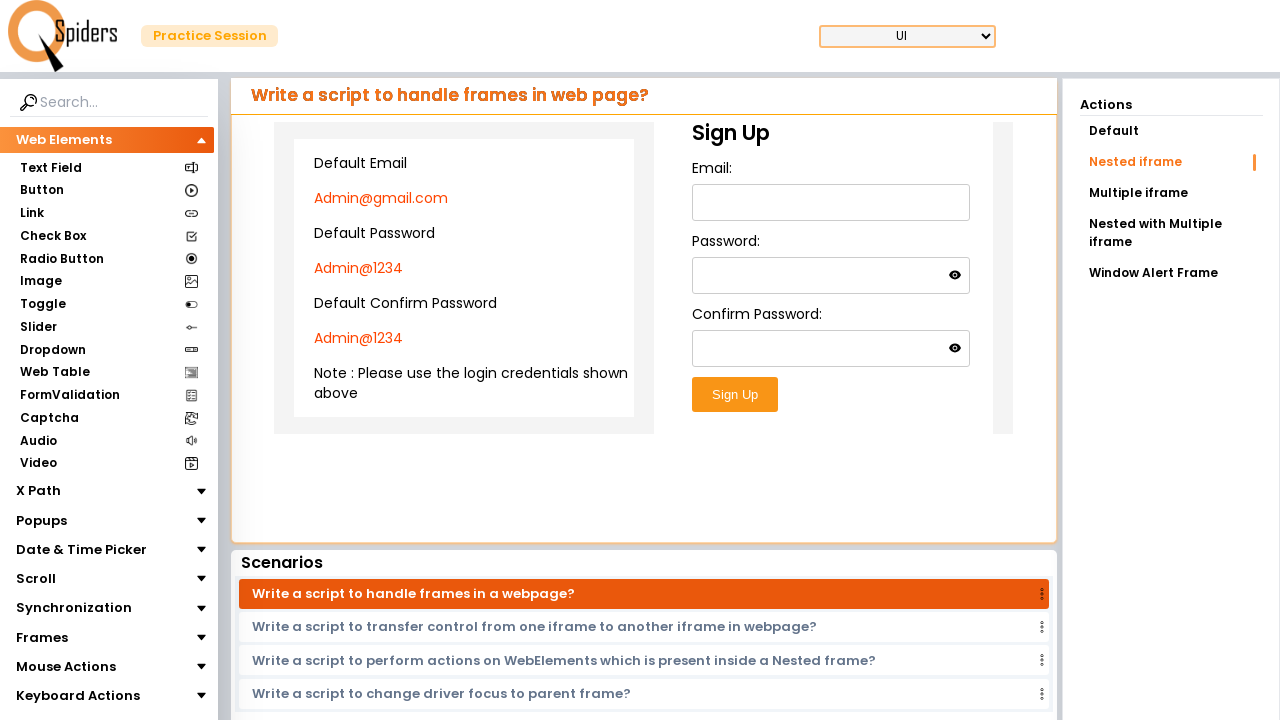

Switched to nested iframe within the first frame
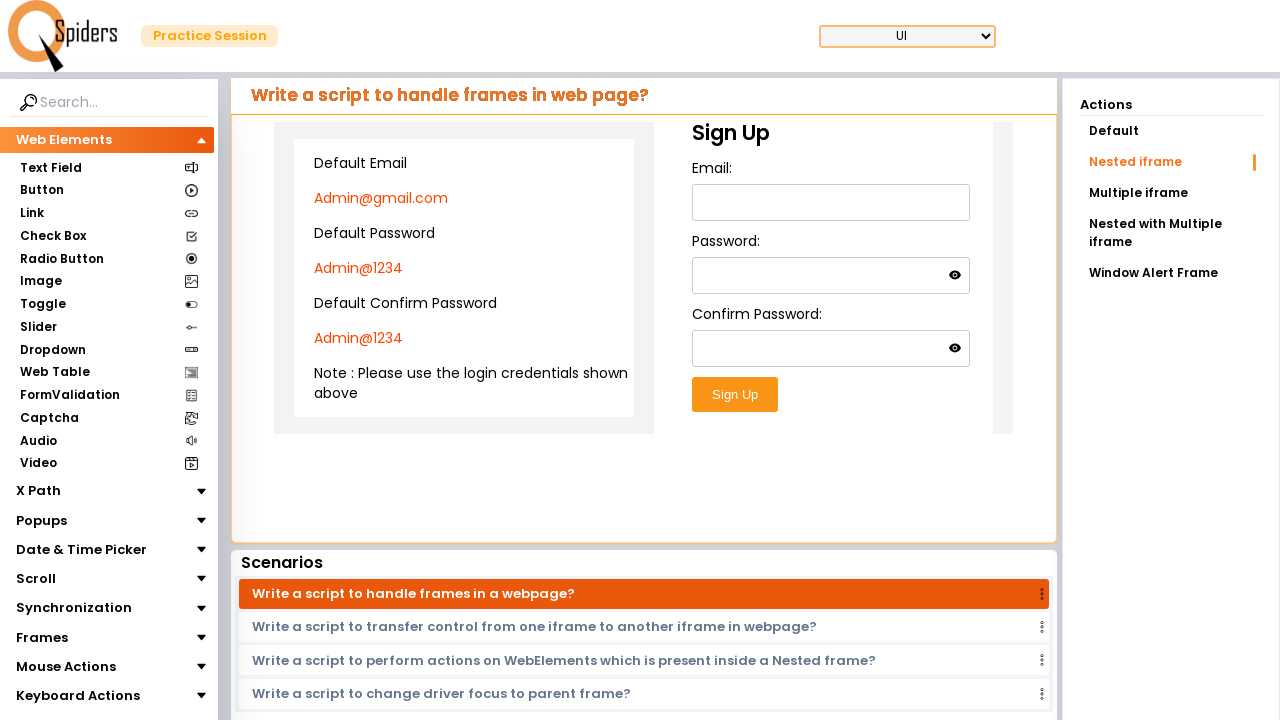

Filled email field with 'Admin@gmail.com' on iframe >> nth=0 >> internal:control=enter-frame >> iframe >> nth=0 >> internal:c
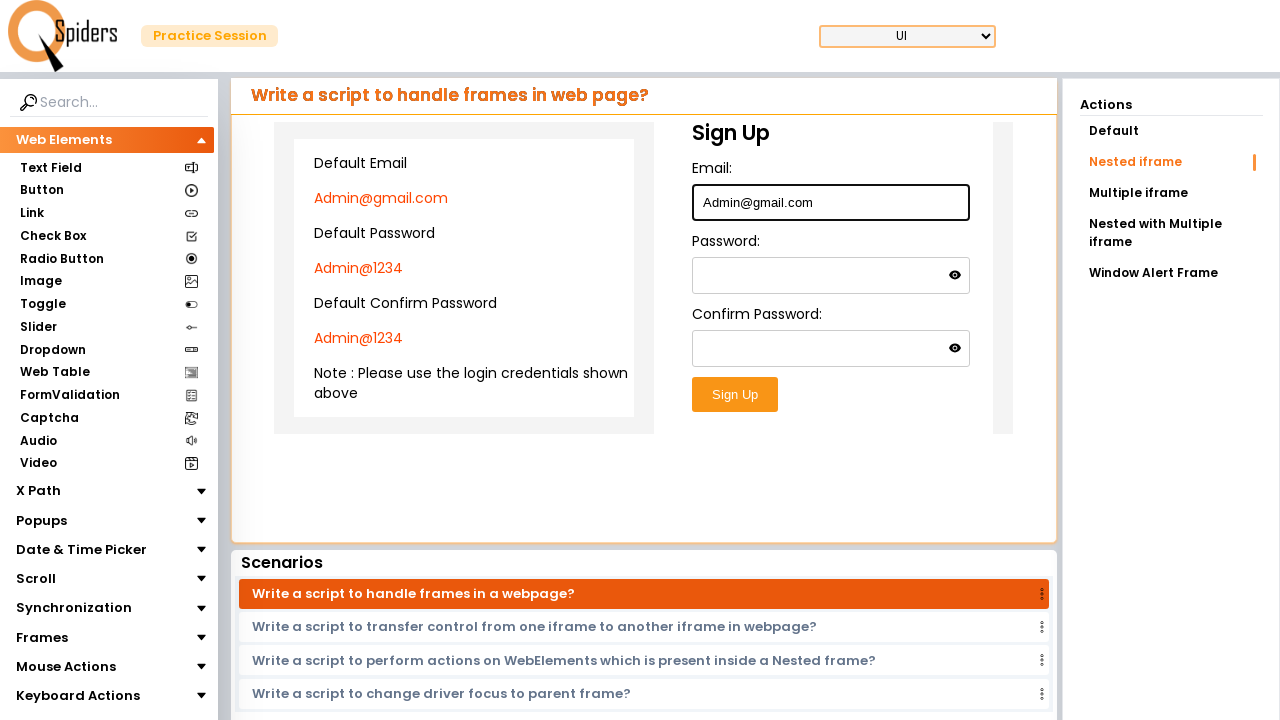

Filled password field with 'Admin@1234' on iframe >> nth=0 >> internal:control=enter-frame >> iframe >> nth=0 >> internal:c
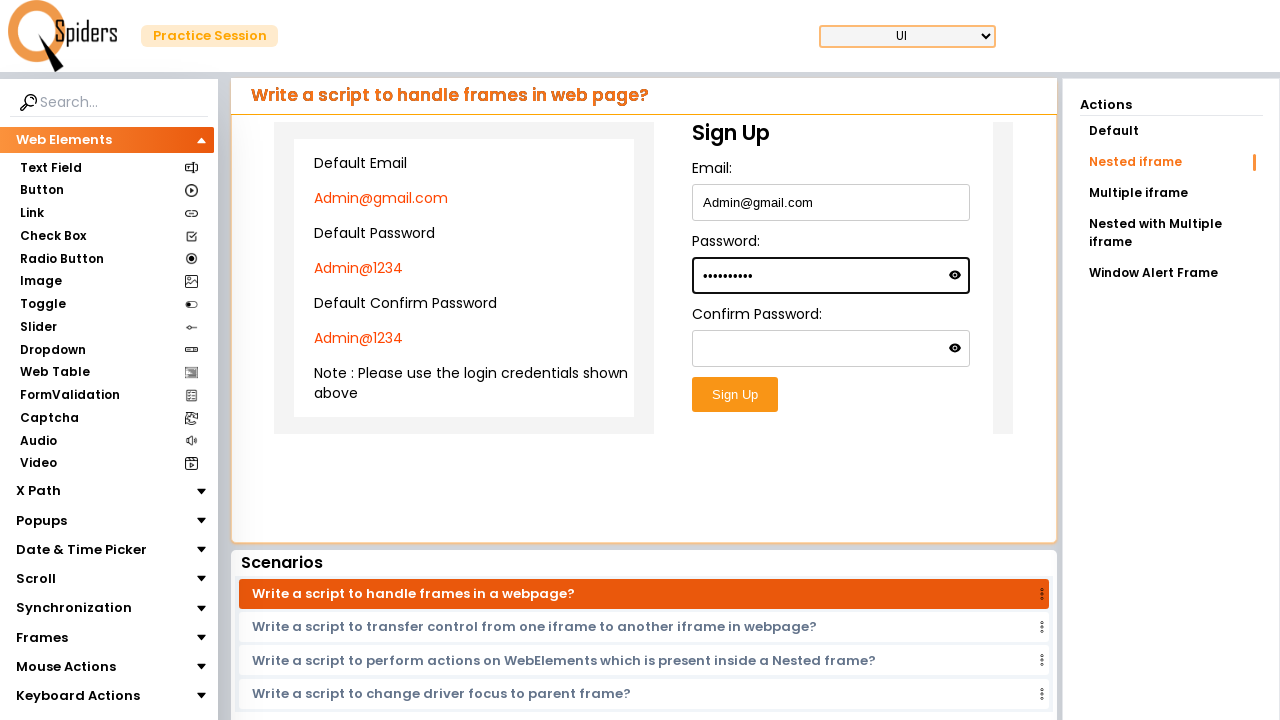

Filled confirm password field with 'Admin@1234' on iframe >> nth=0 >> internal:control=enter-frame >> iframe >> nth=0 >> internal:c
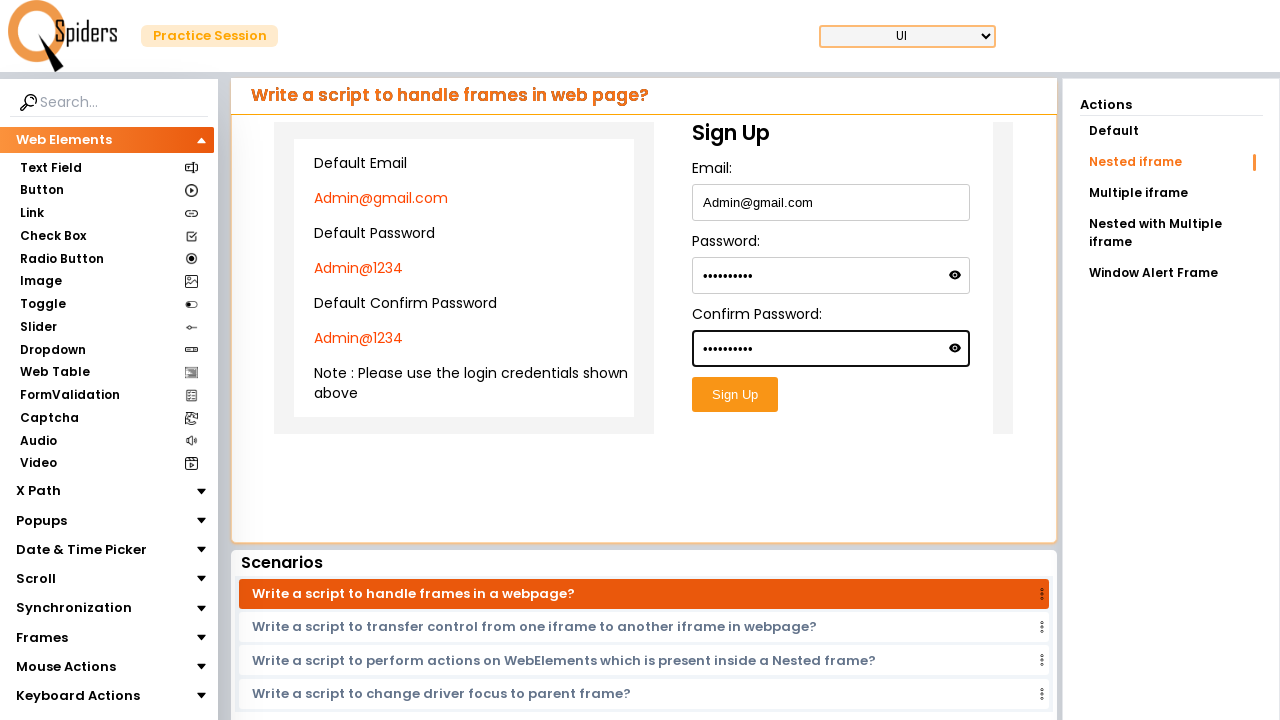

Clicked submit button to register the form at (735, 395) on iframe >> nth=0 >> internal:control=enter-frame >> iframe >> nth=0 >> internal:c
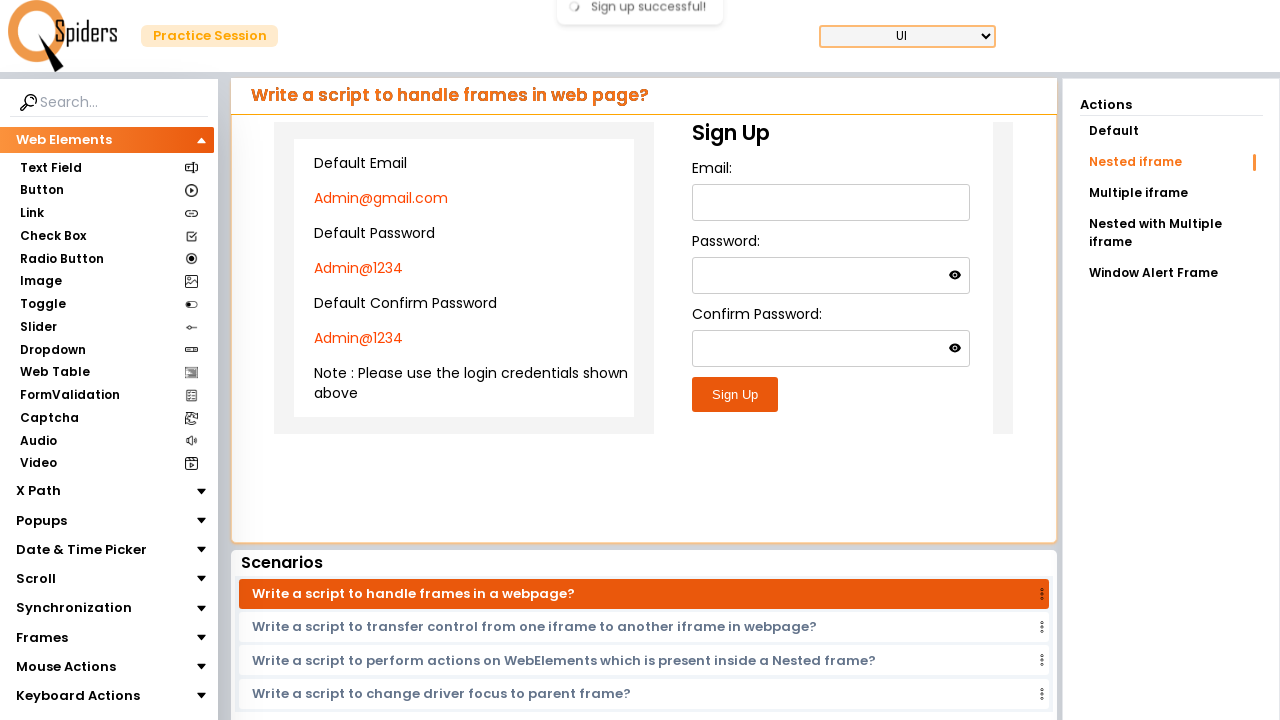

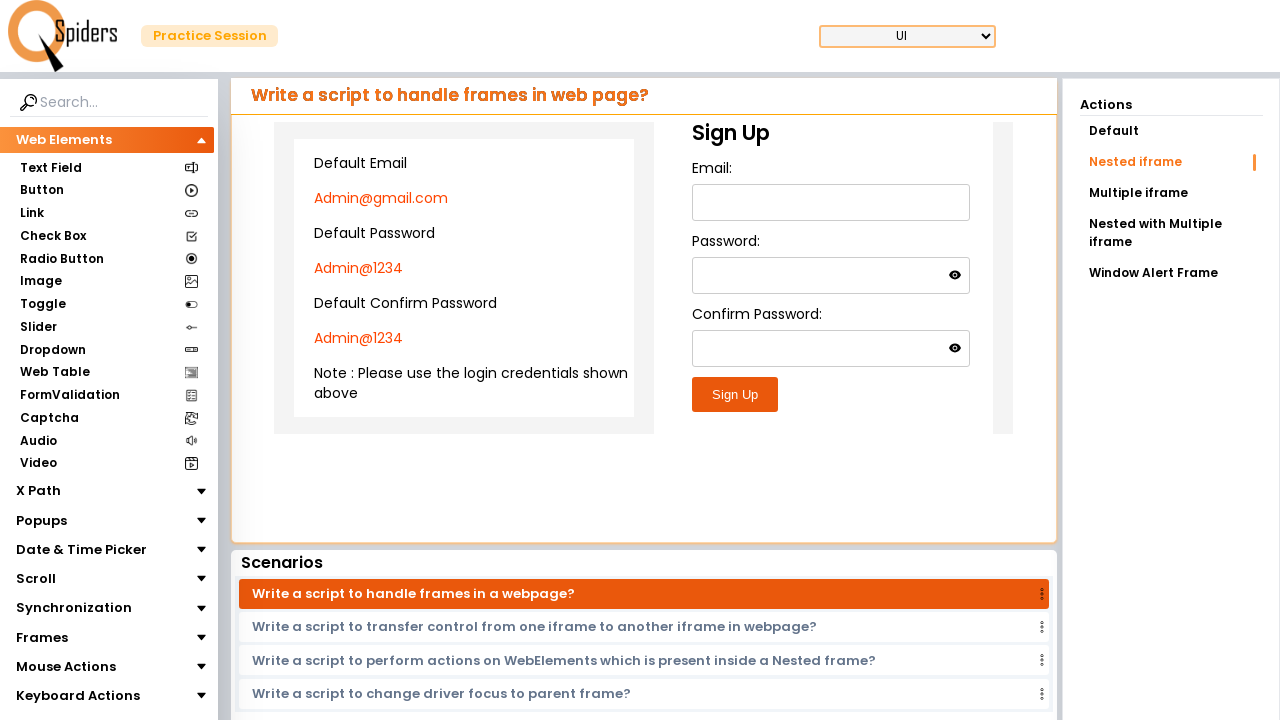